Tests origin and destination selection by clicking on departure city and then arrival city from dropdowns

Starting URL: https://rahulshettyacademy.com/dropdownsPractise/

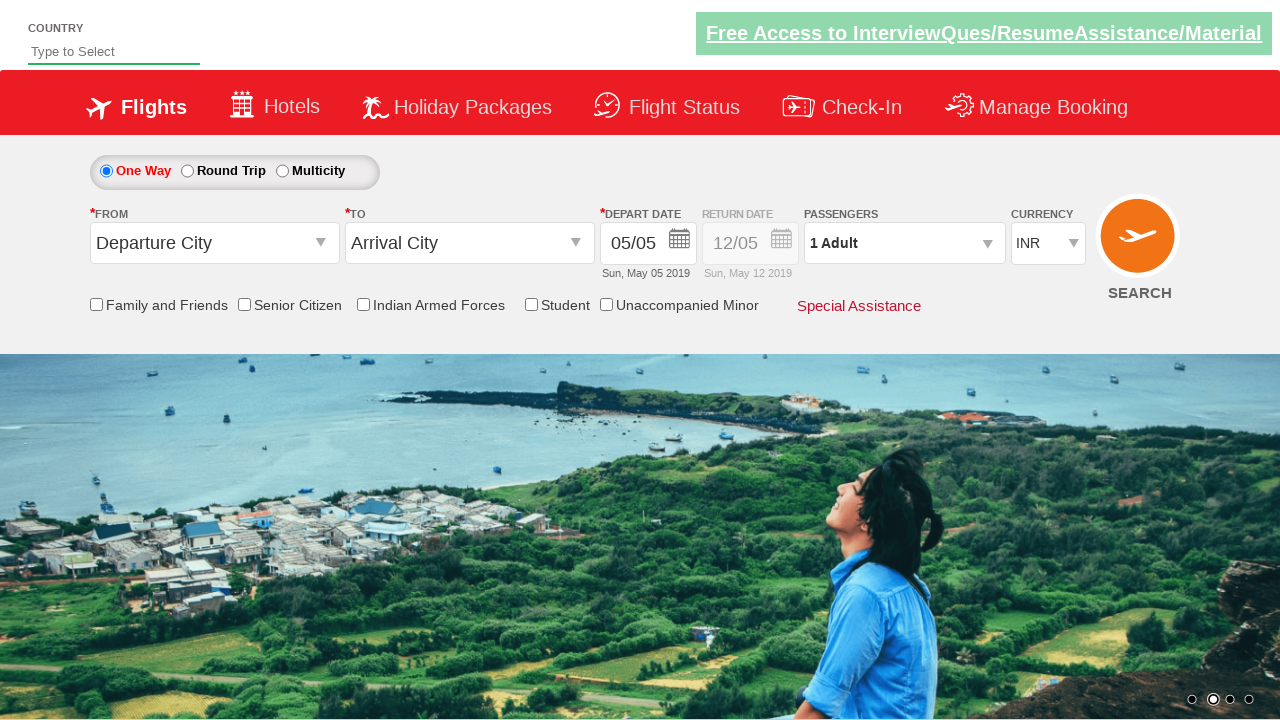

Clicked on origin station input field to open dropdown at (214, 243) on input#ctl00_mainContent_ddl_originStation1_CTXT
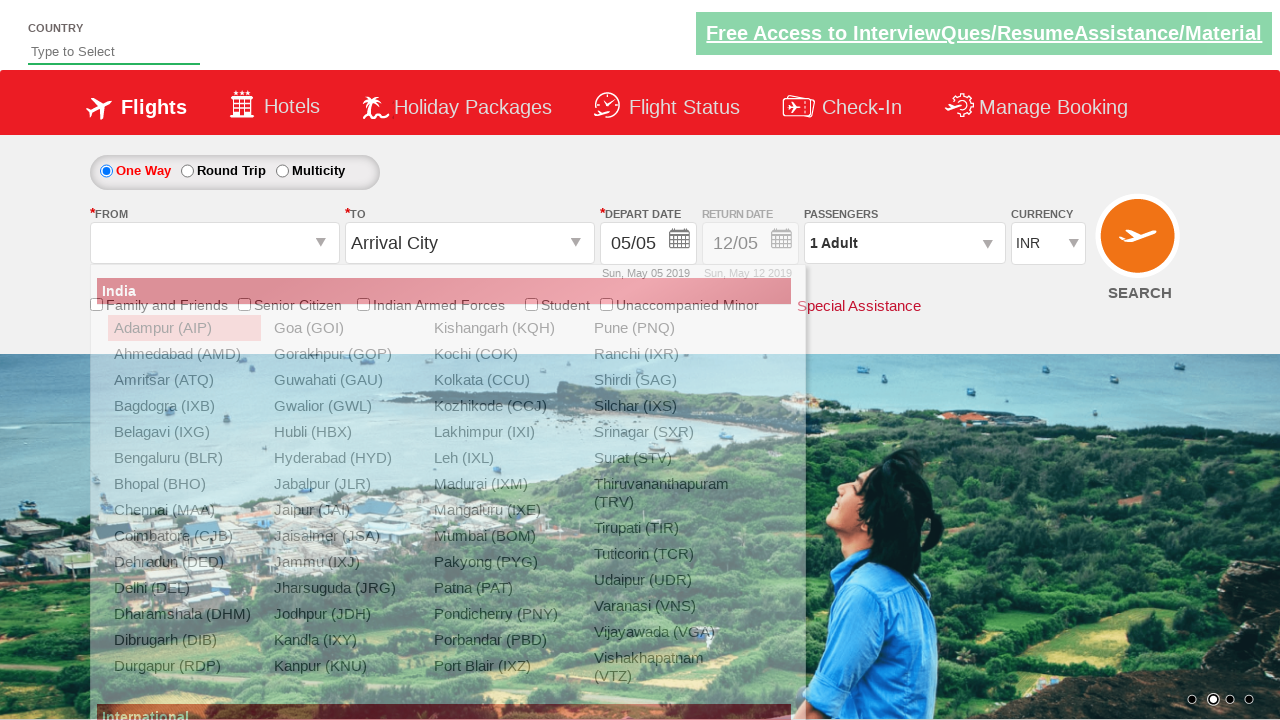

Selected Bangalore (BLR) as departure city at (184, 458) on a[value='BLR']
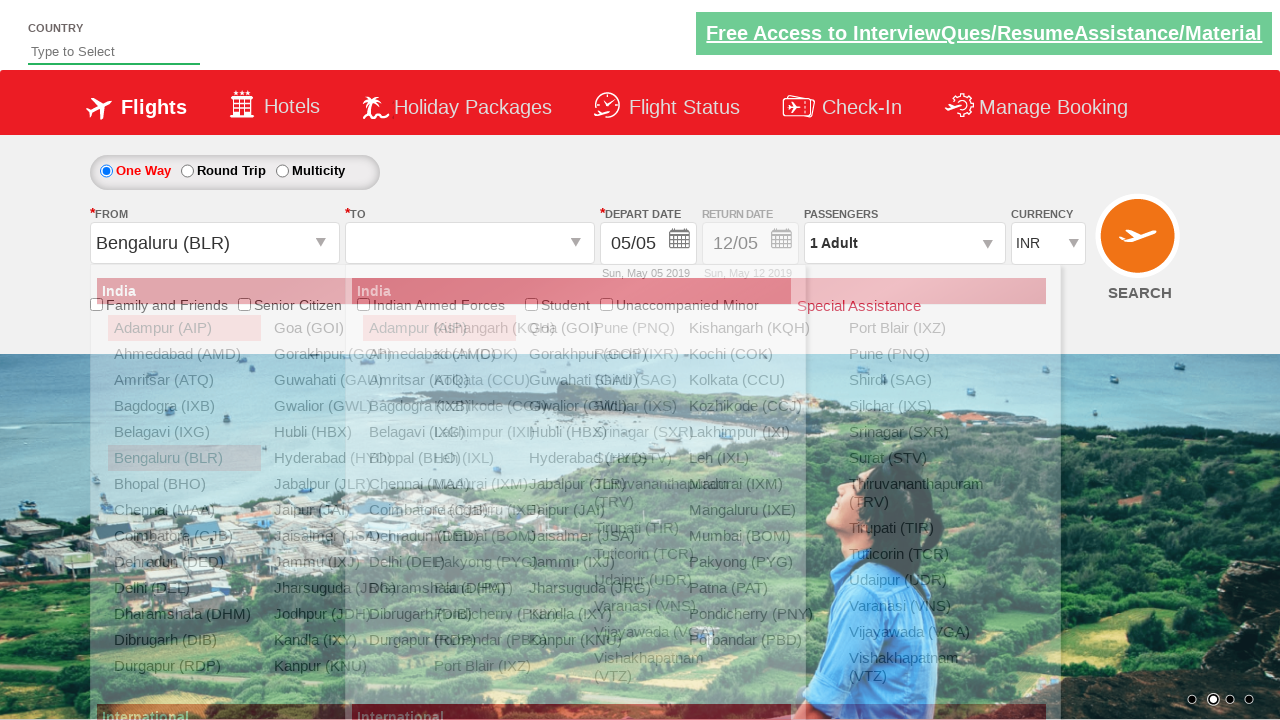

Selected Chennai (MAA) as arrival city from destination dropdown at (439, 484) on xpath=//div[@id='glsctl00_mainContent_ddl_destinationStation1_CTNR']//a[@value='
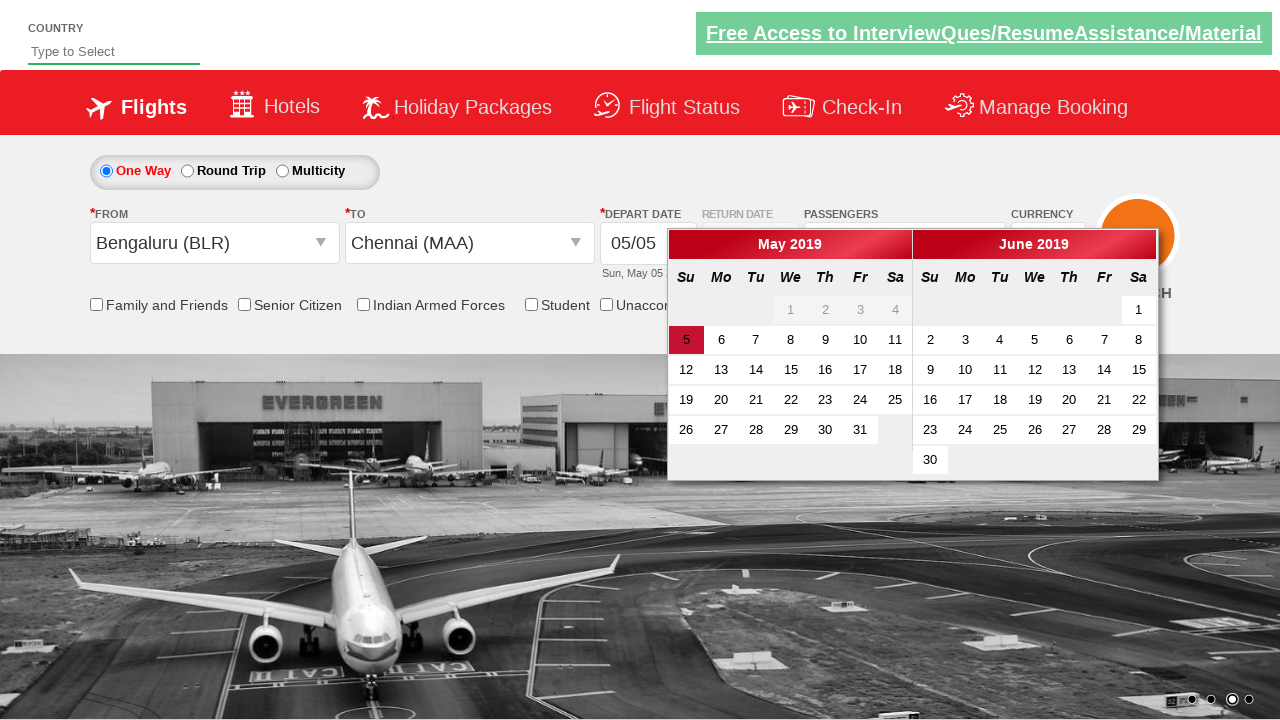

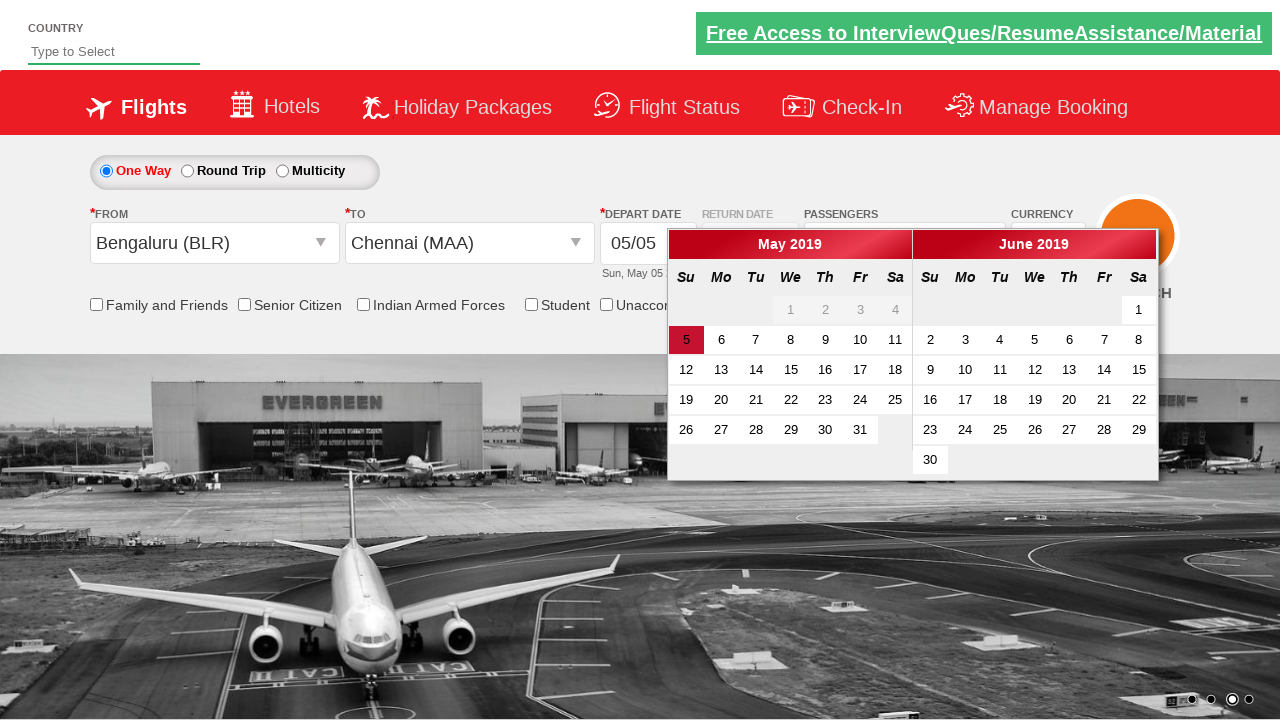